Tests browser window functionality on a demo QA site by verifying the page URL and title, then clicking a "New Tab" button to open a new browser tab.

Starting URL: https://demoqa.com/browser-windows

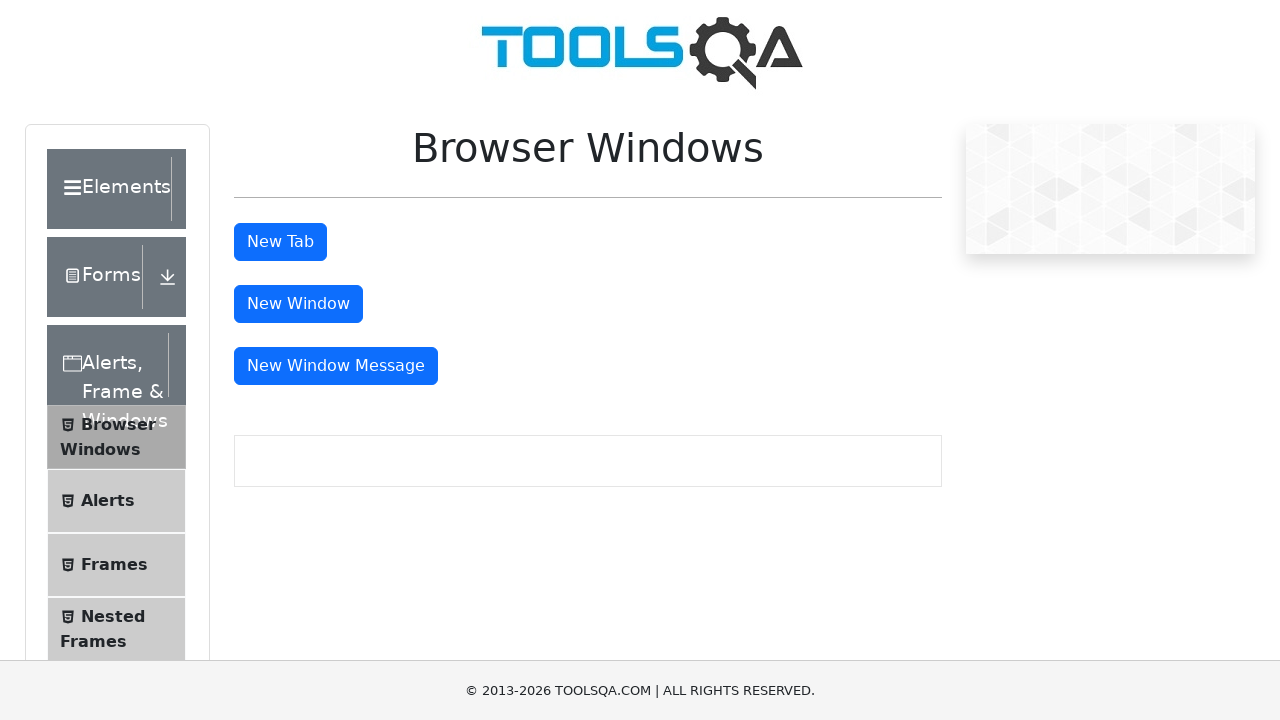

Retrieved current page URL
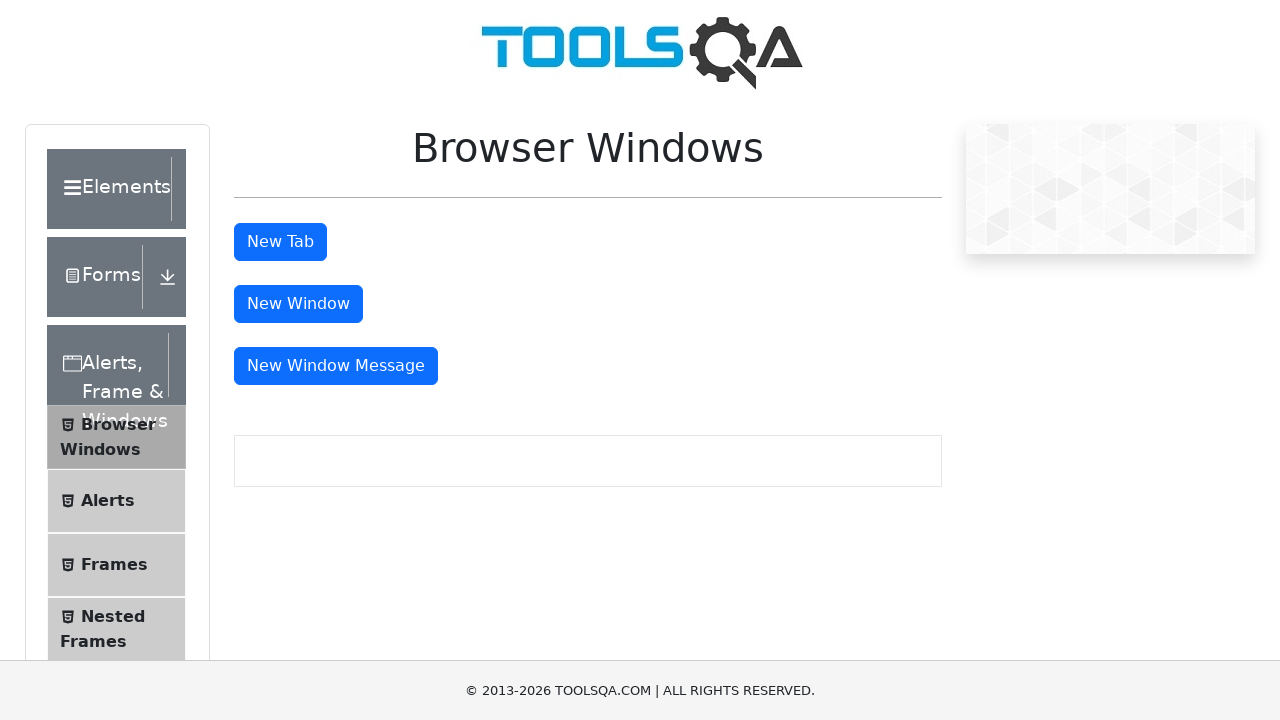

Verified page URL matches expected URL https://demoqa.com/browser-windows
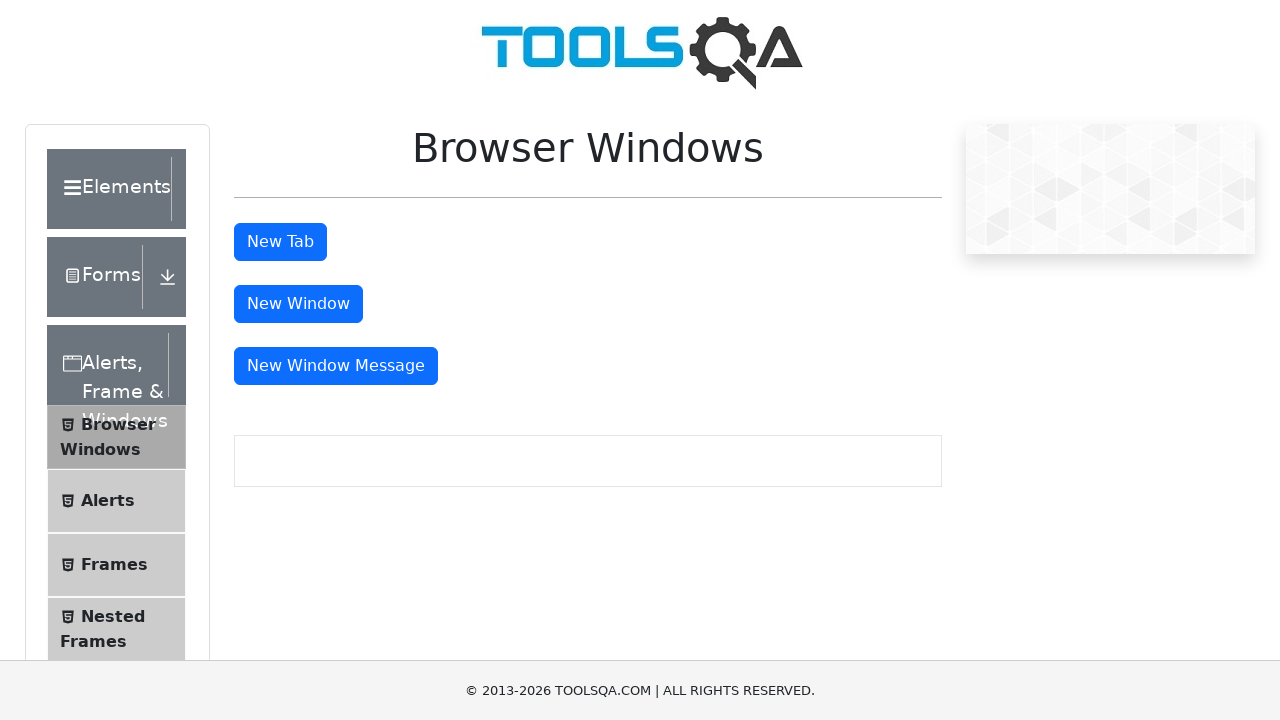

Retrieved page title
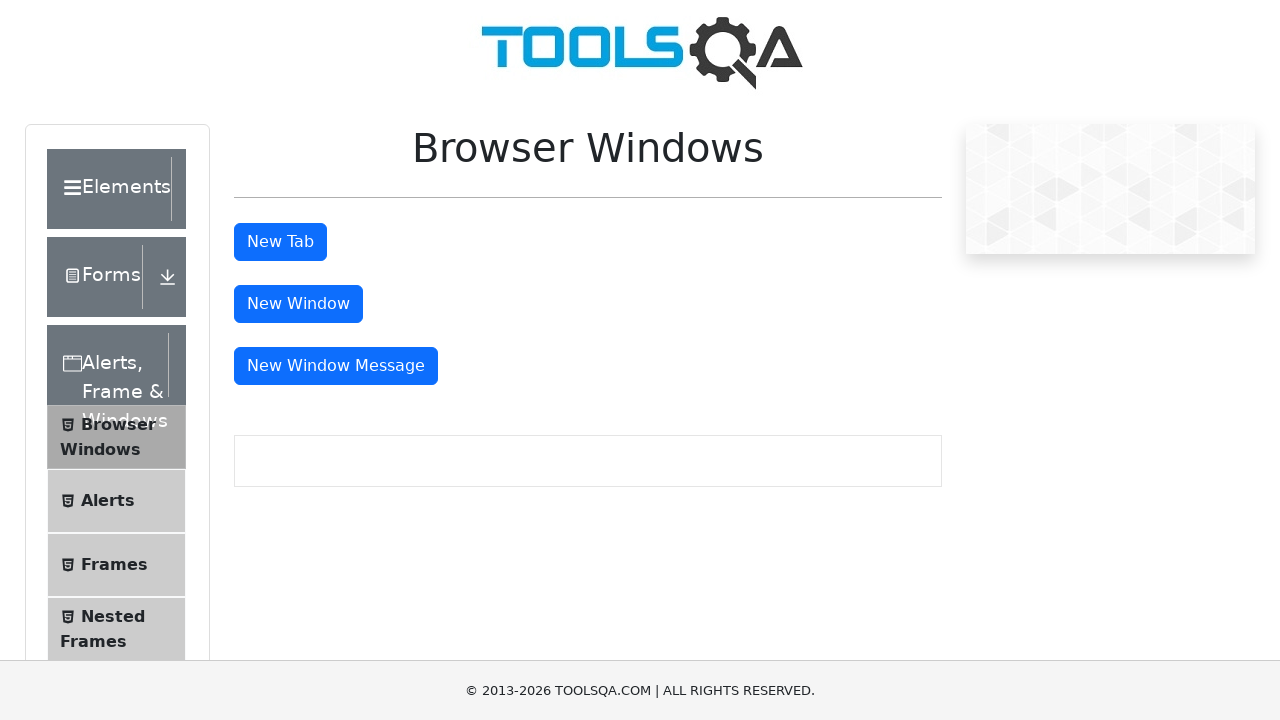

Title verification failed - title does not match expected value
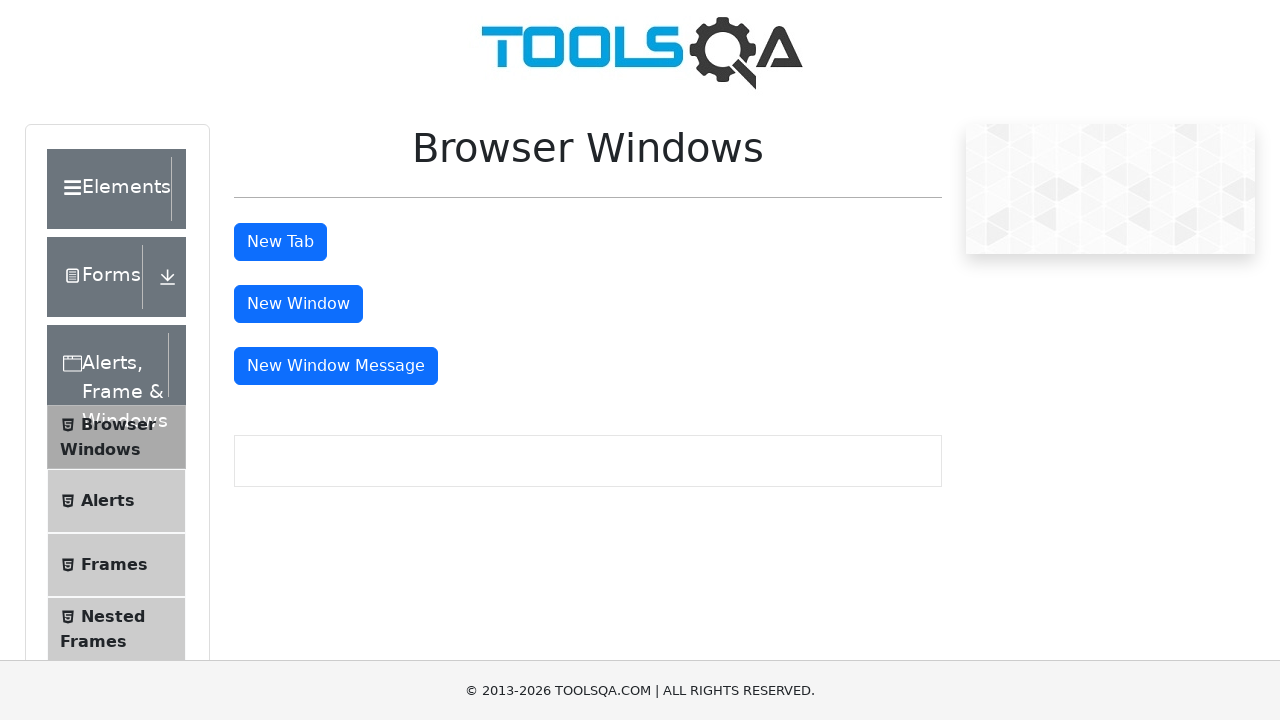

Retrieved page title length: 8 characters
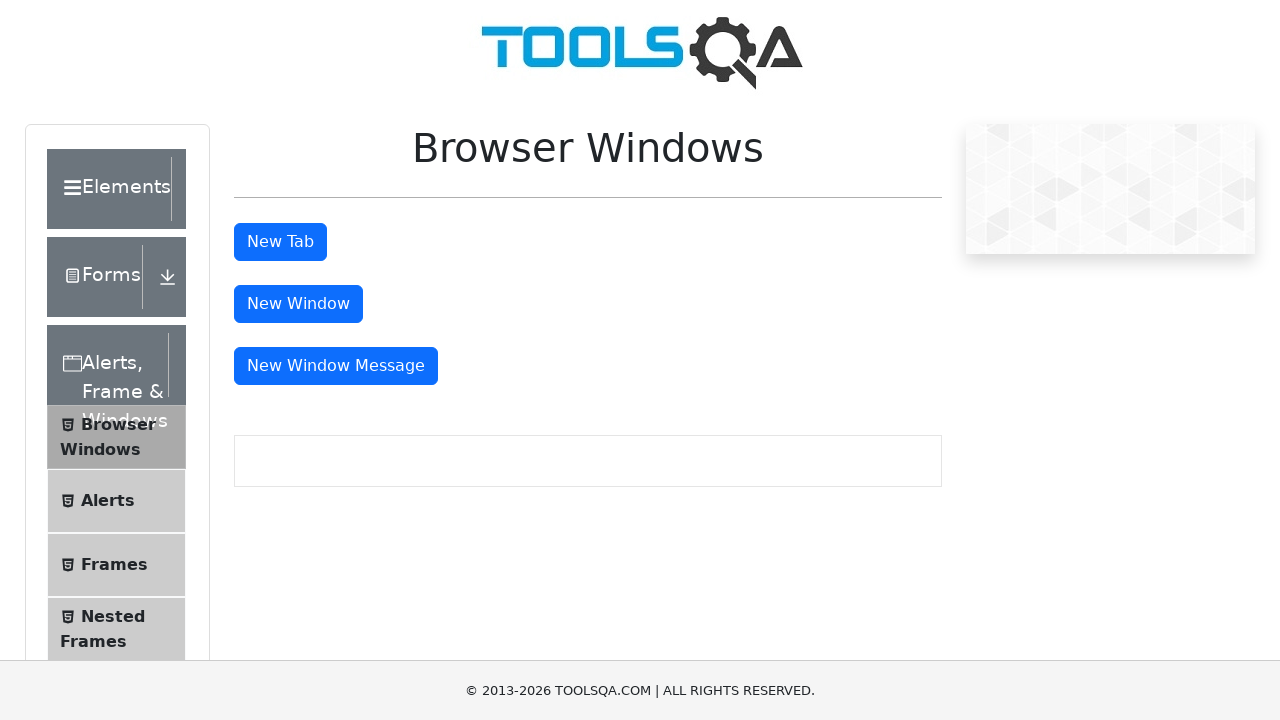

Clicked 'New Tab' button to open new browser tab at (280, 242) on xpath=//button[normalize-space()='New Tab']
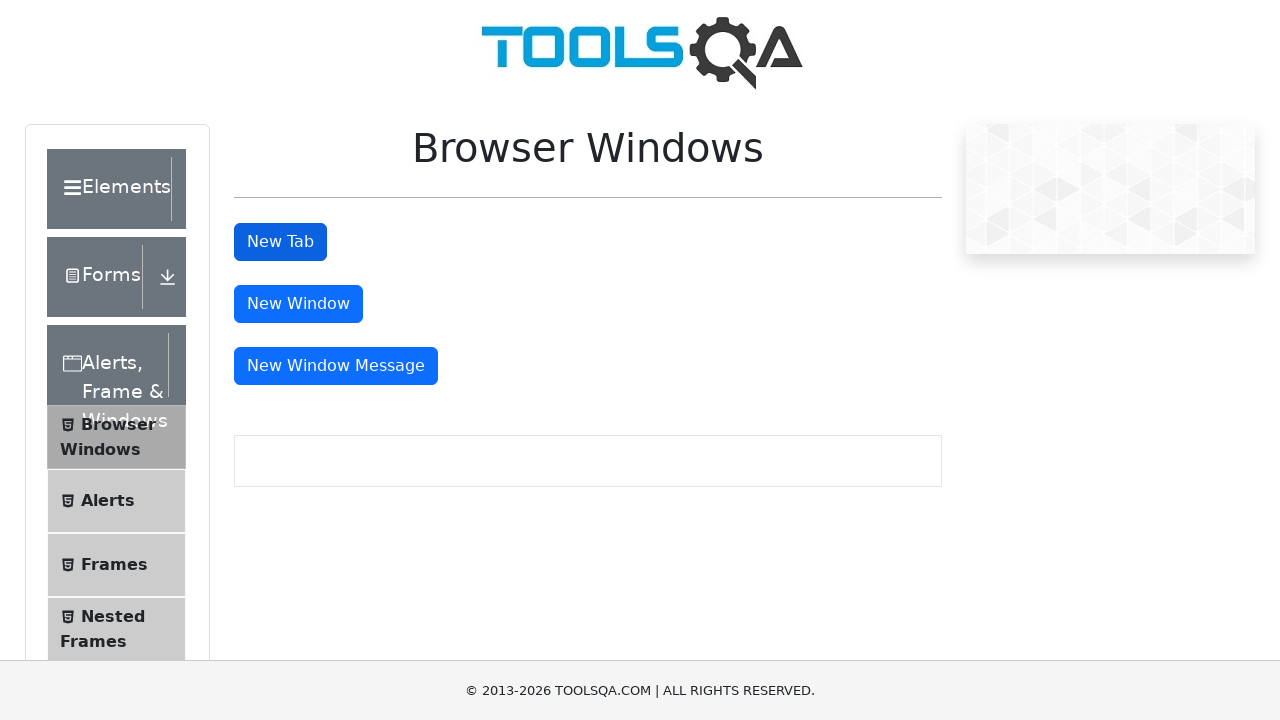

Waited 2 seconds for new tab to open
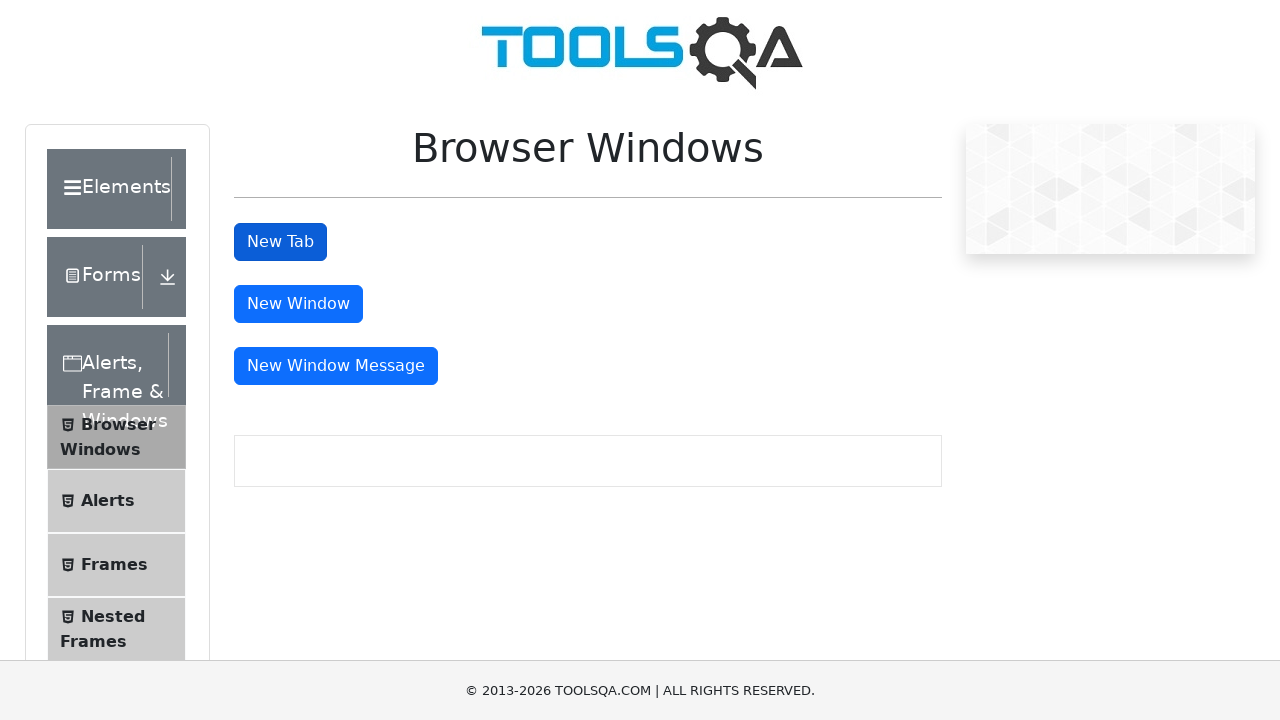

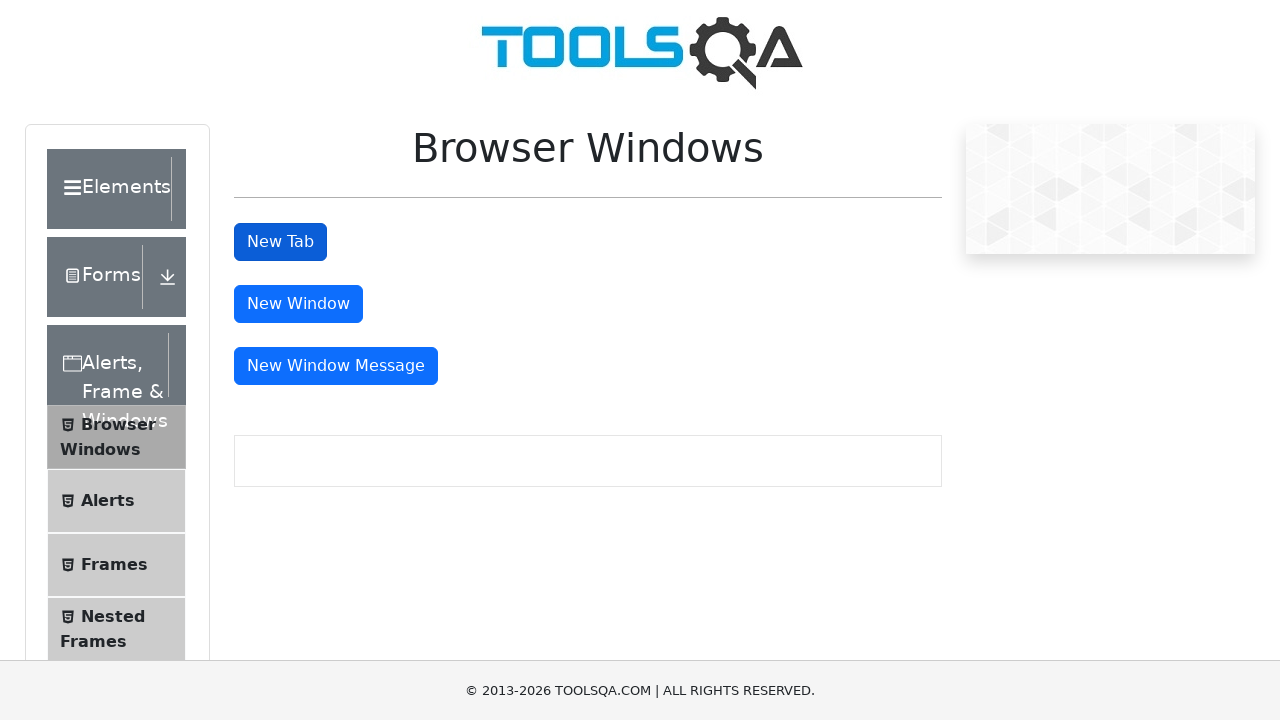